Tests un-marking items as complete by checking and then unchecking a todo item

Starting URL: https://demo.playwright.dev/todomvc

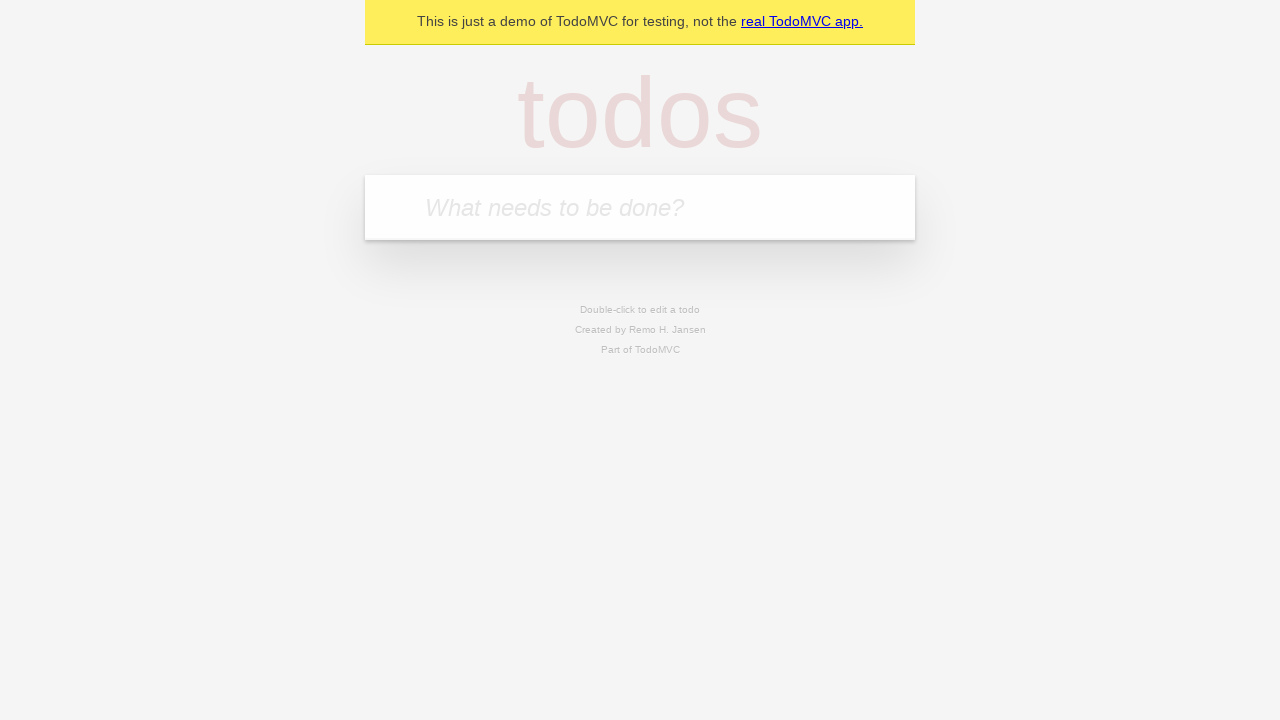

Located the todo input field
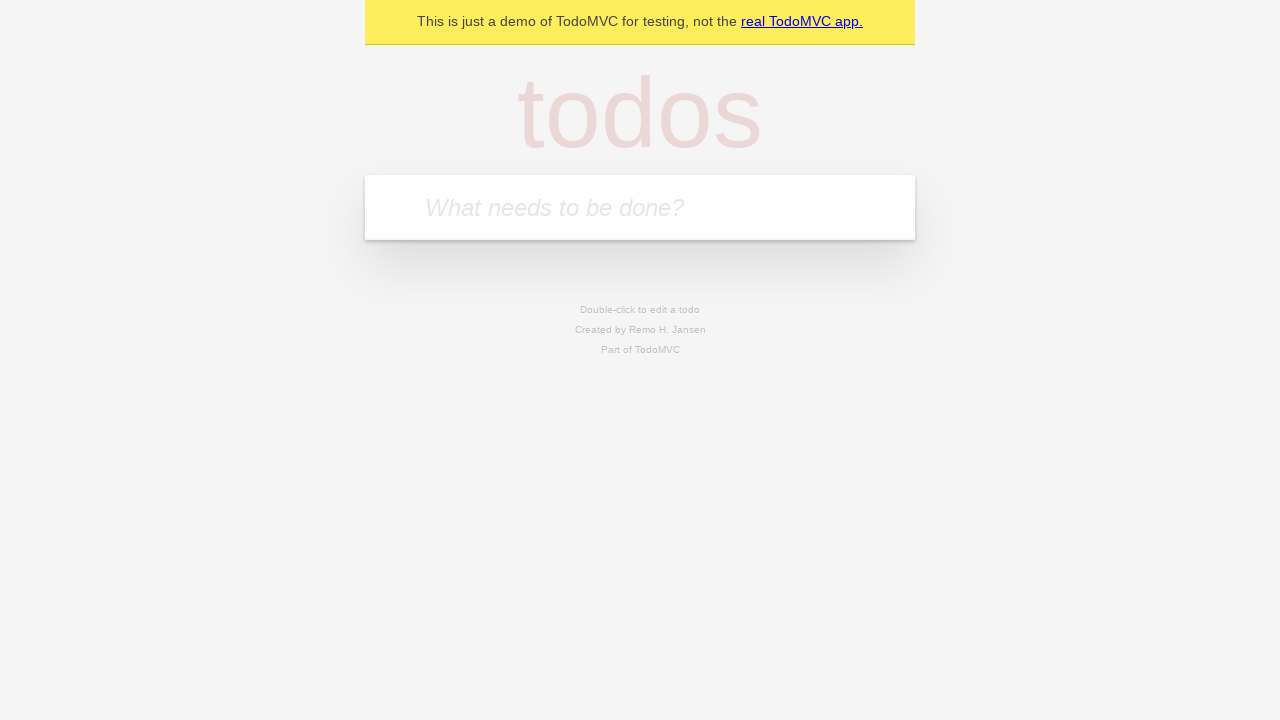

Filled first todo item with 'buy some cheese' on internal:attr=[placeholder="What needs to be done?"i]
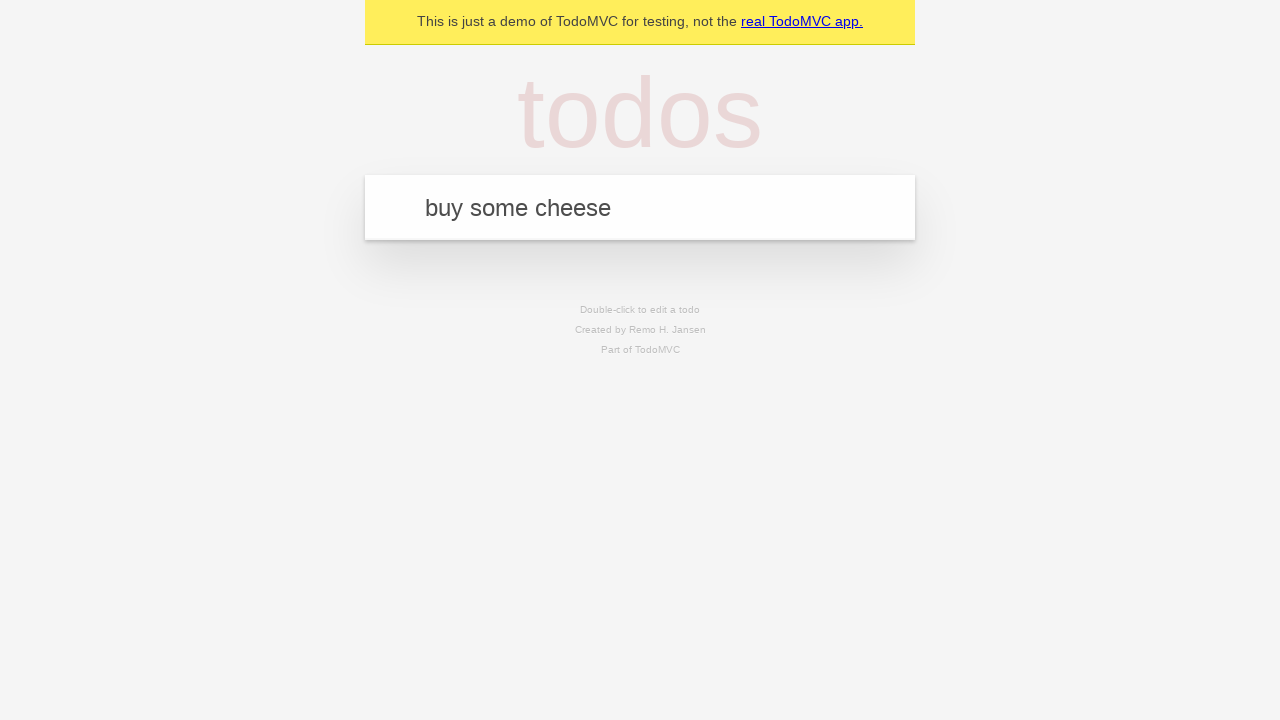

Pressed Enter to create first todo item on internal:attr=[placeholder="What needs to be done?"i]
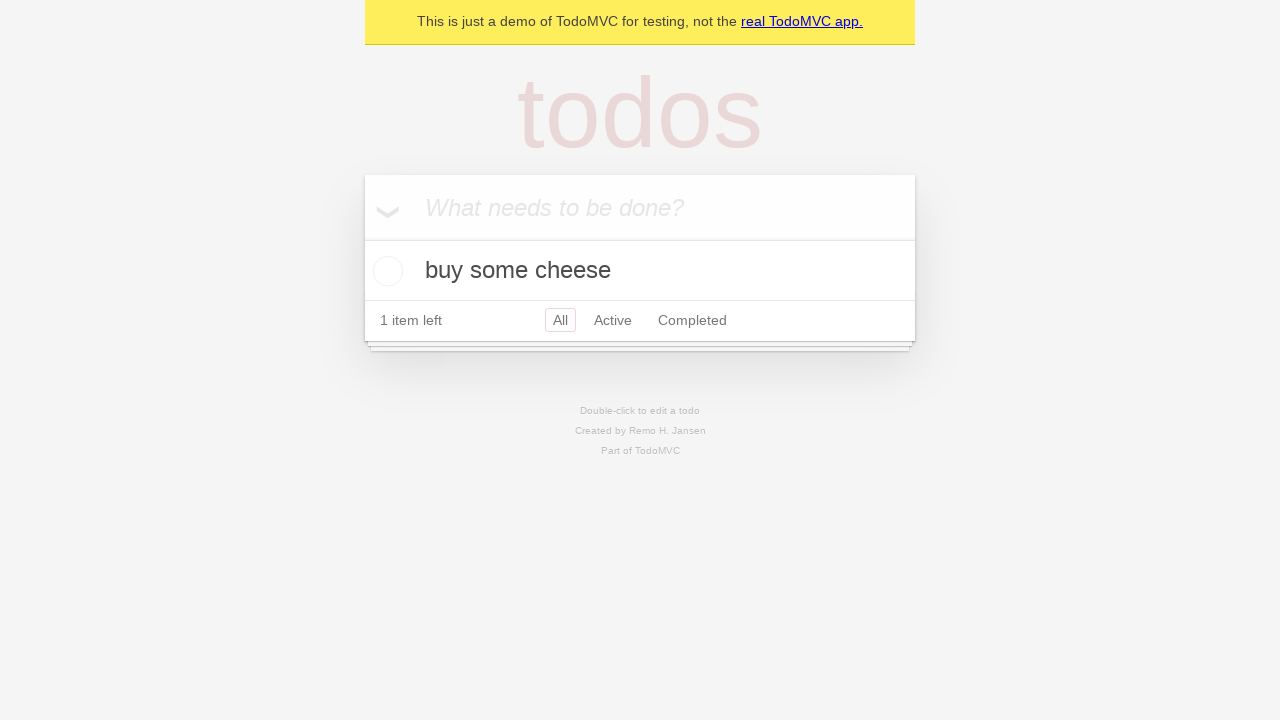

Filled second todo item with 'feed the cat' on internal:attr=[placeholder="What needs to be done?"i]
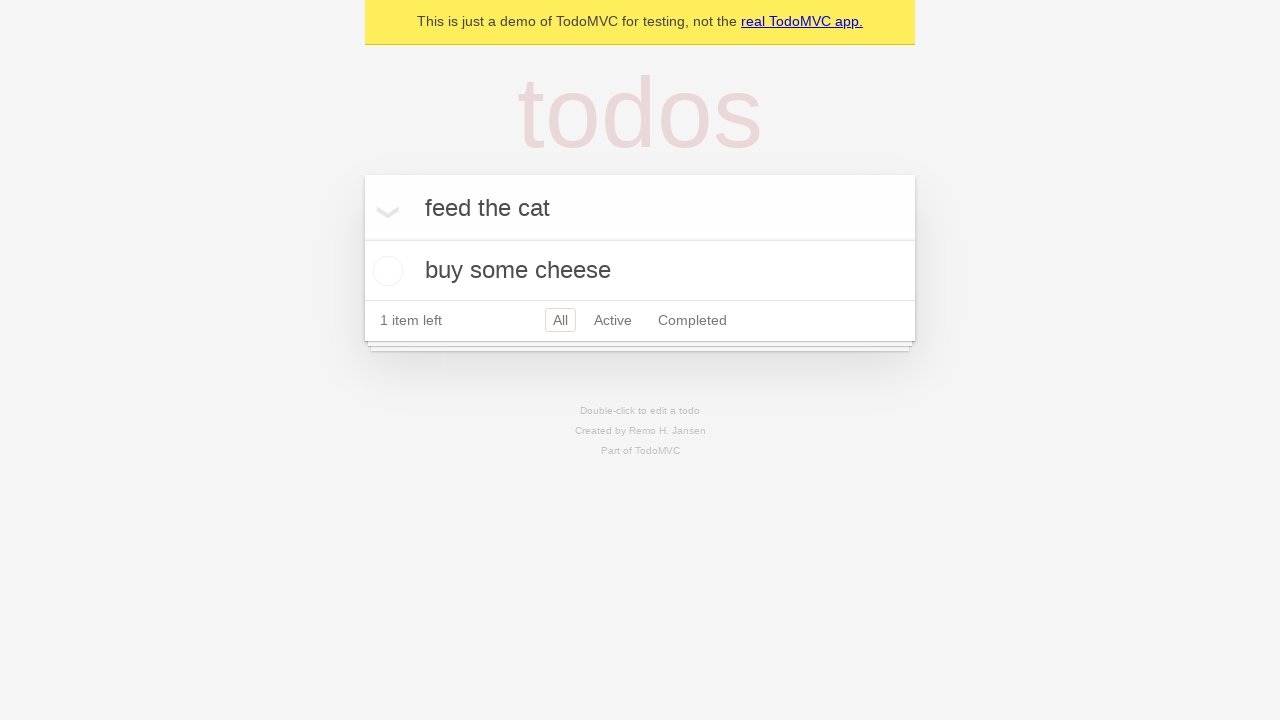

Pressed Enter to create second todo item on internal:attr=[placeholder="What needs to be done?"i]
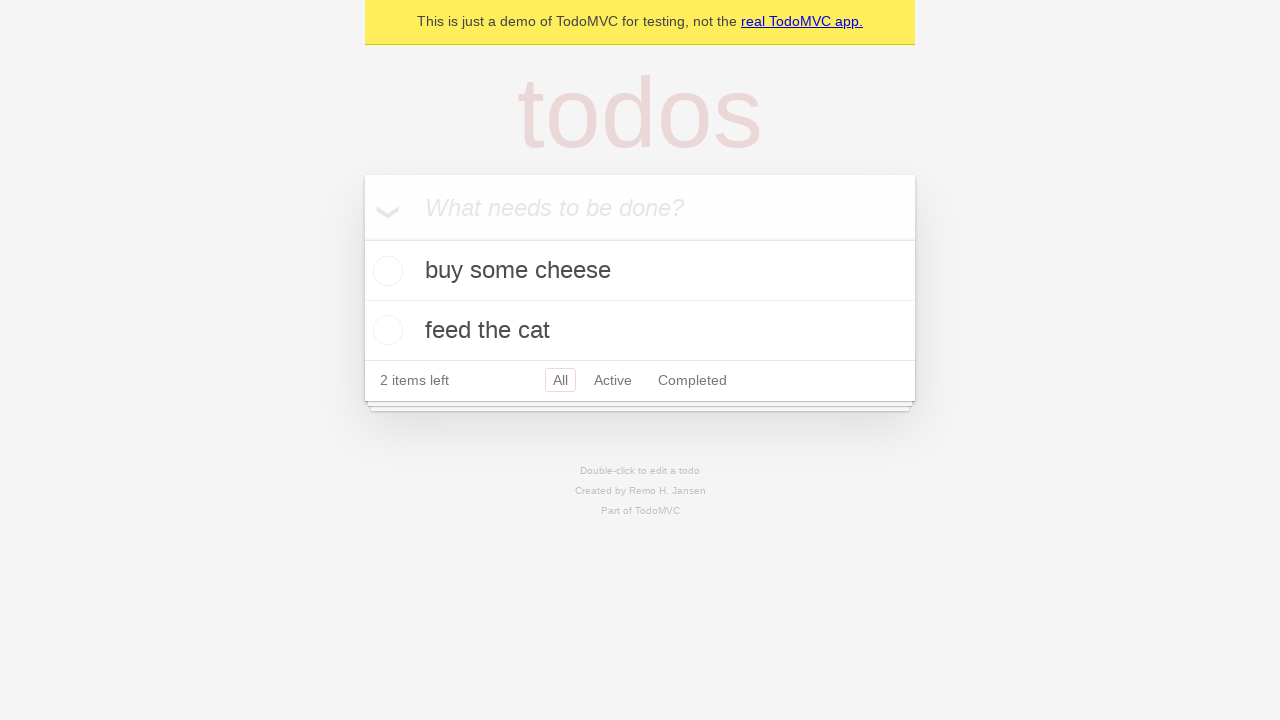

Located first todo item
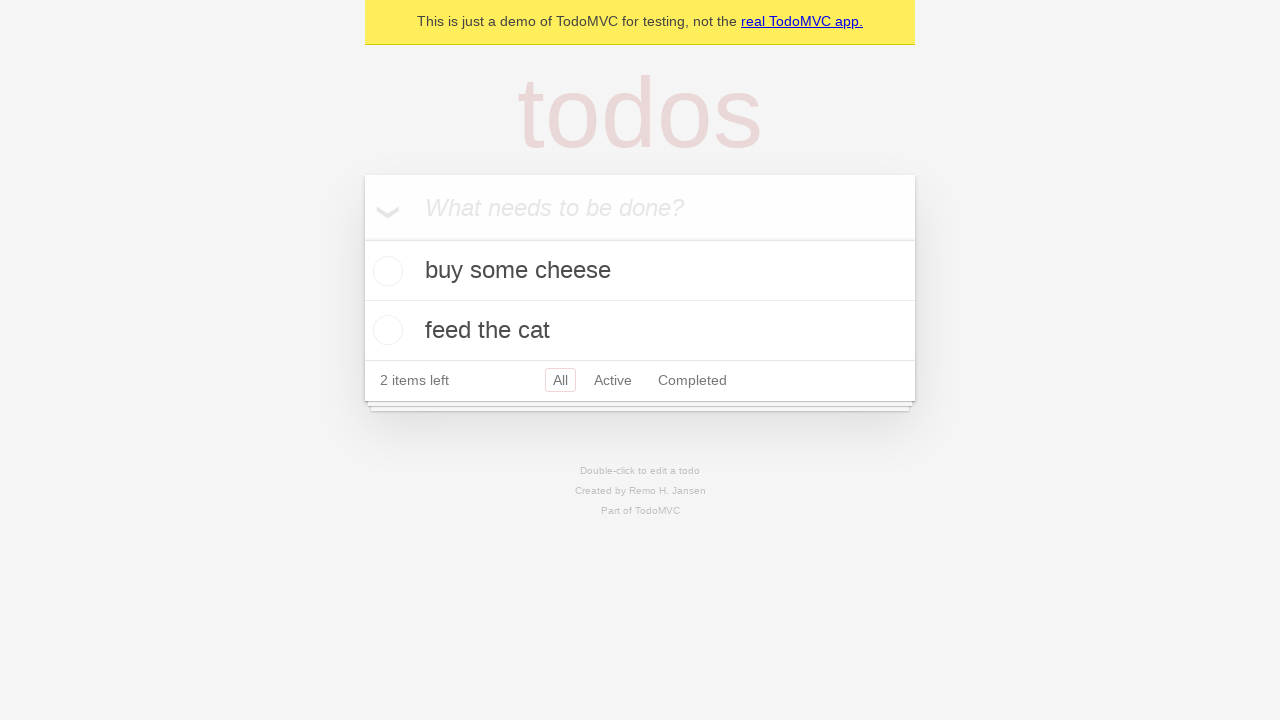

Located checkbox for first todo item
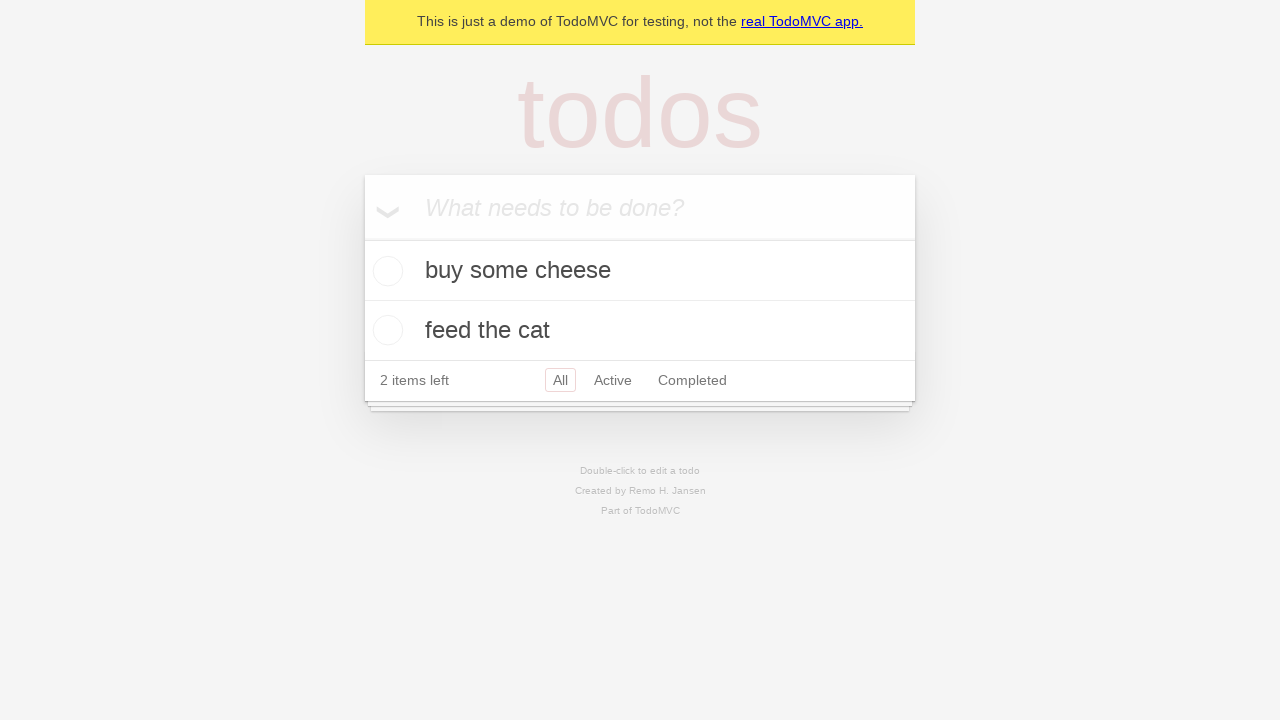

Checked the first todo item at (385, 271) on internal:testid=[data-testid="todo-item"s] >> nth=0 >> internal:role=checkbox
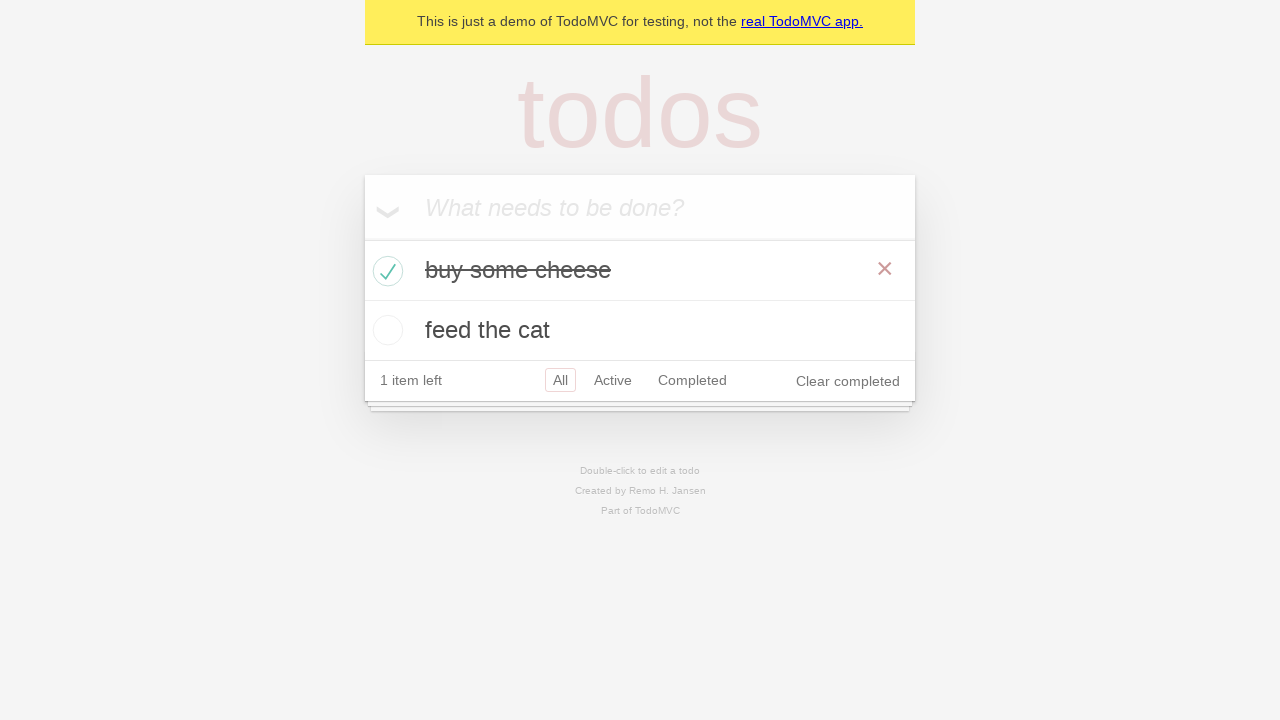

Unchecked the first todo item to un-mark it as complete at (385, 271) on internal:testid=[data-testid="todo-item"s] >> nth=0 >> internal:role=checkbox
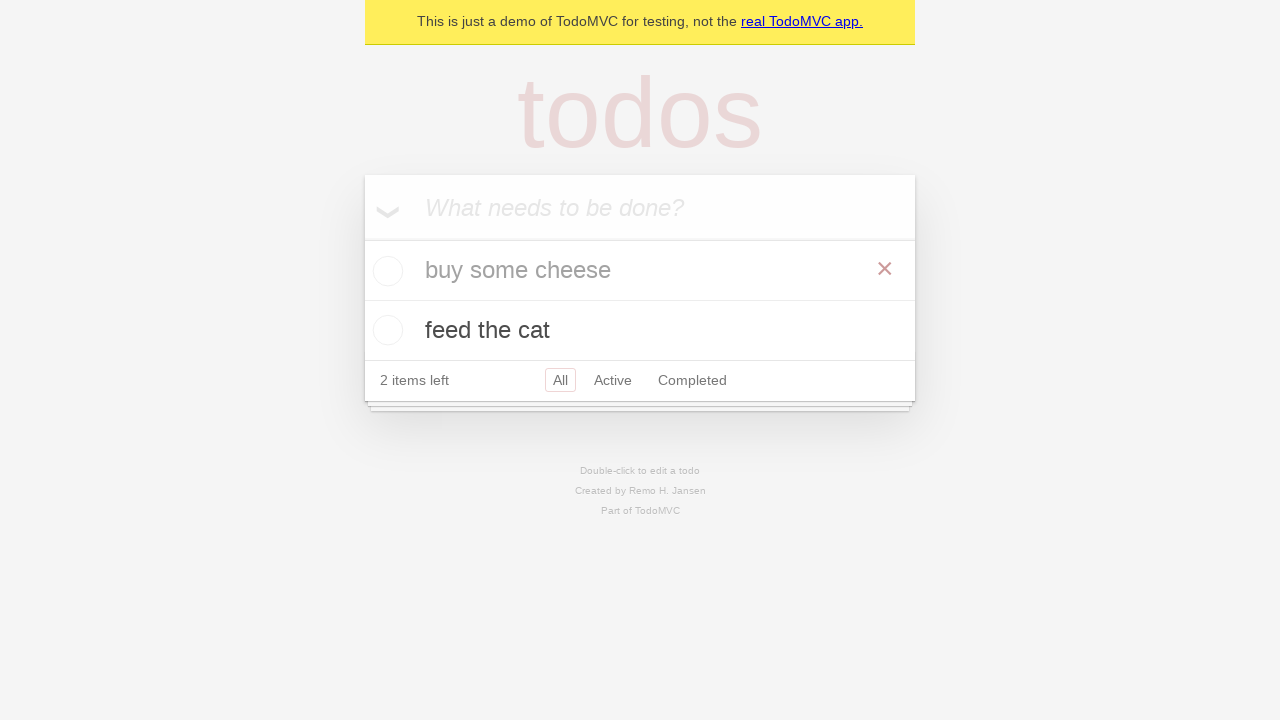

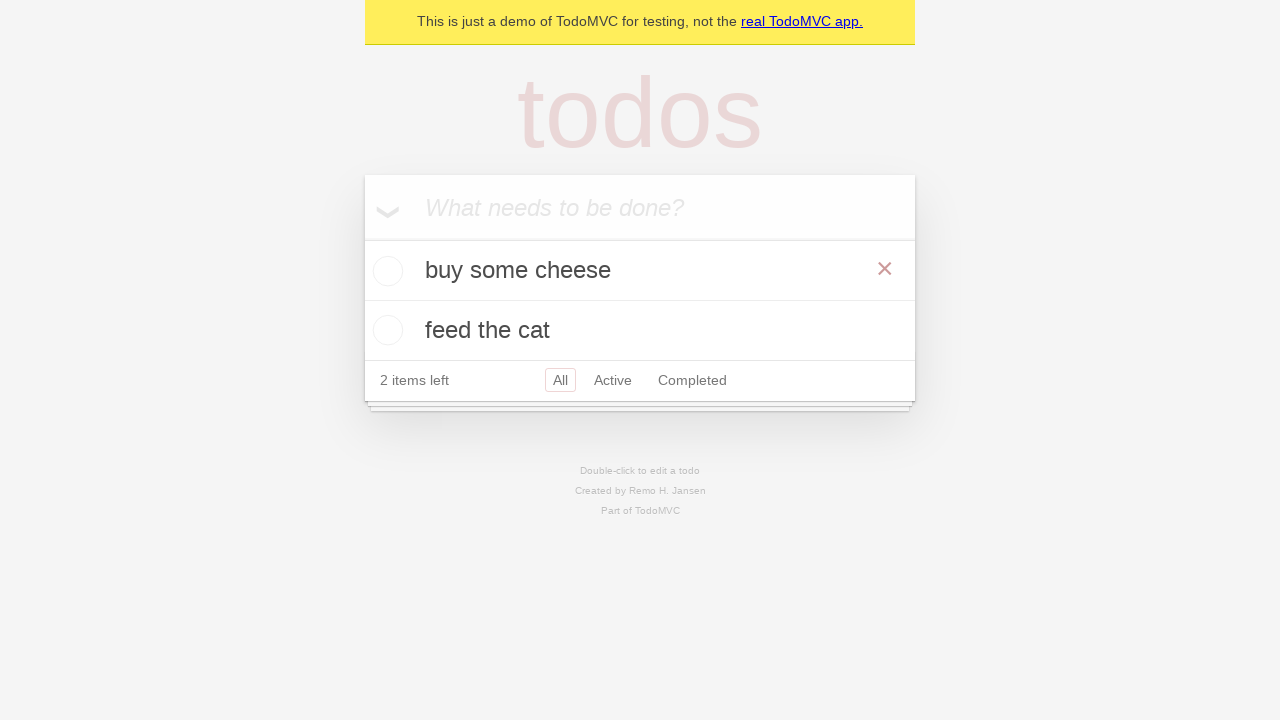